Tests JavaScript confirm alert by entering a name, triggering a confirm dialog, accepting it, and verifying the alert text contains the entered name

Starting URL: https://rahulshettyacademy.com/AutomationPractice/

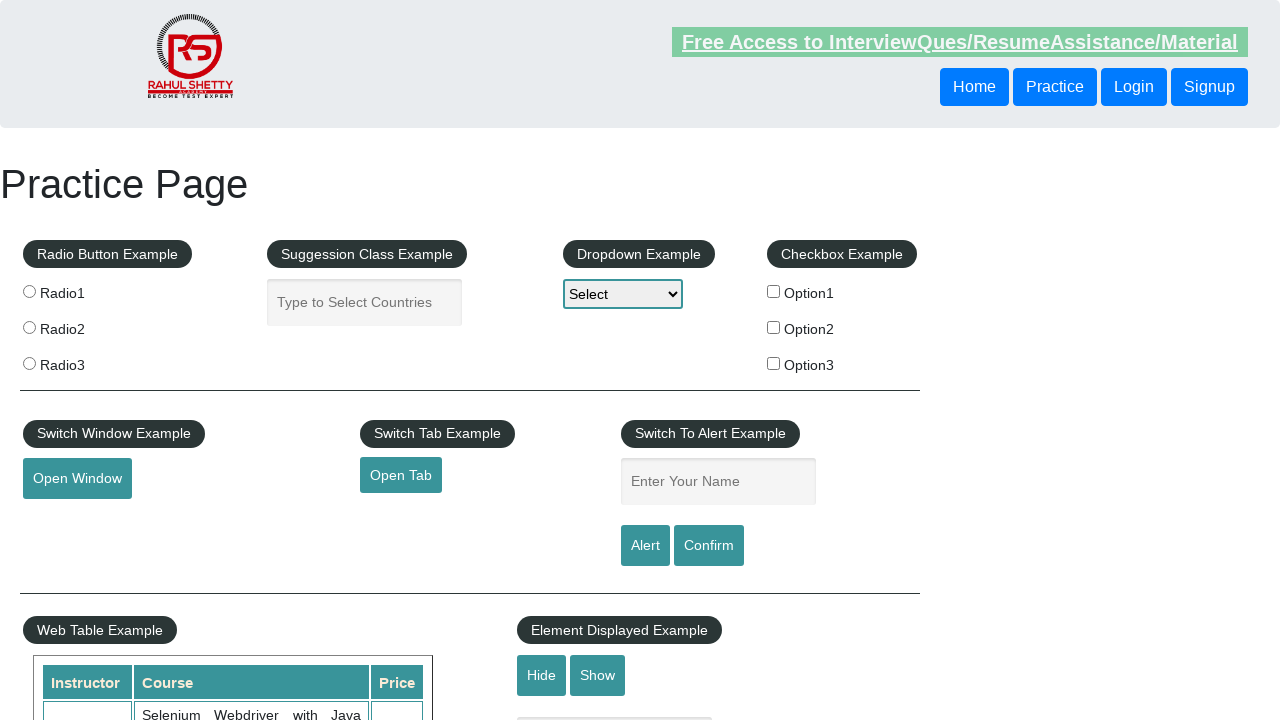

Entered 'Rahul' in the name input field on #name
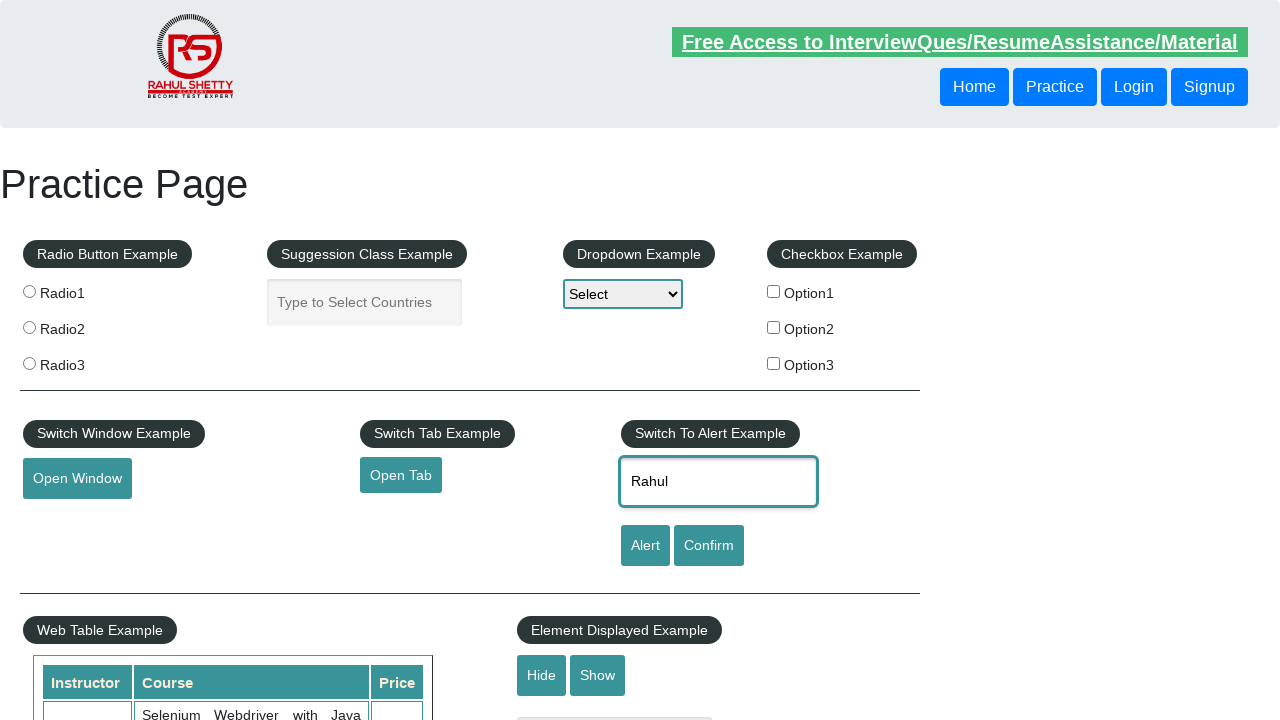

Set up dialog handler to accept confirm dialog
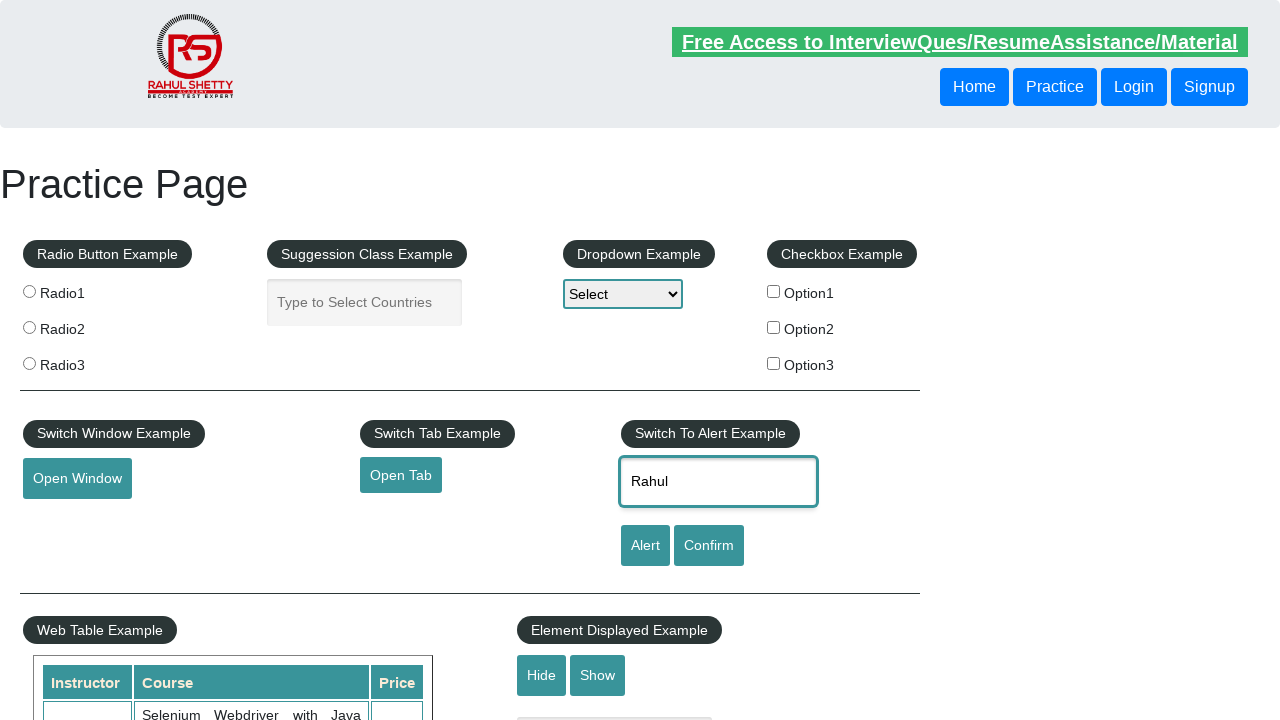

Clicked button to trigger confirm alert at (709, 546) on input[onclick*='displayConfirm']
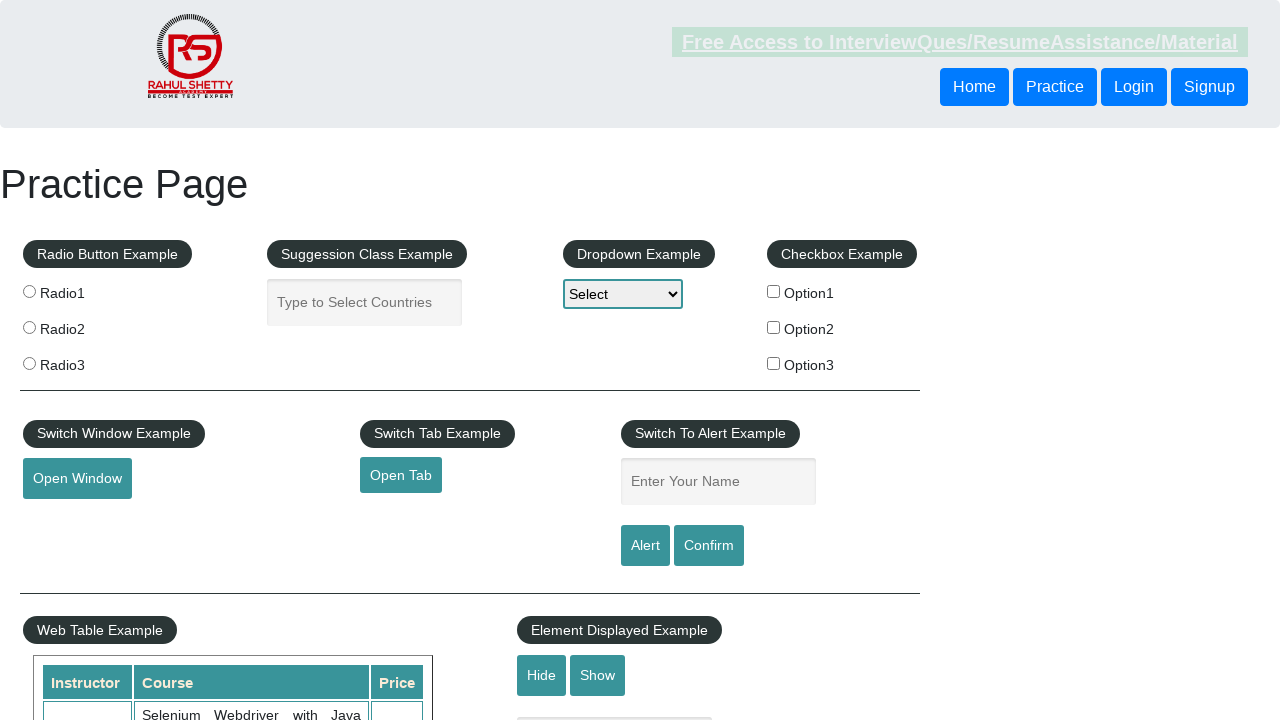

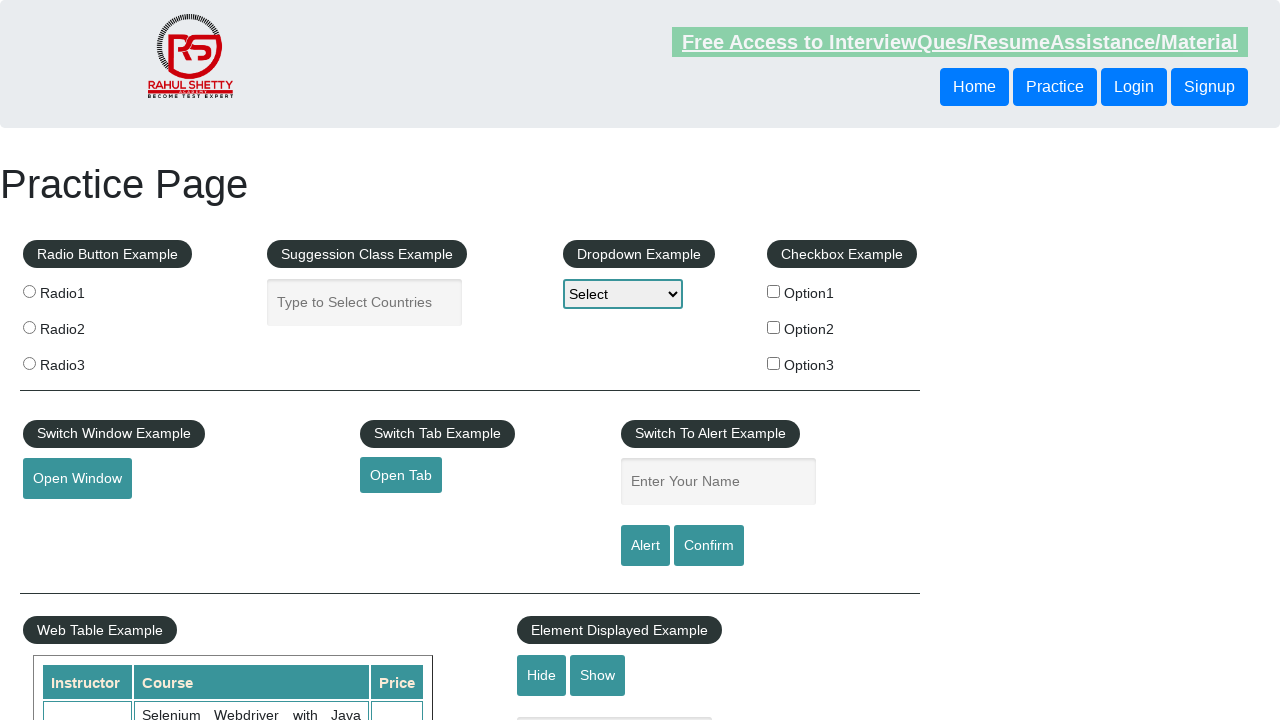